Tests browser window handling by navigating to a demo site, opening a new tab, switching between windows, and verifying content in the new window

Starting URL: https://demoqa.com/

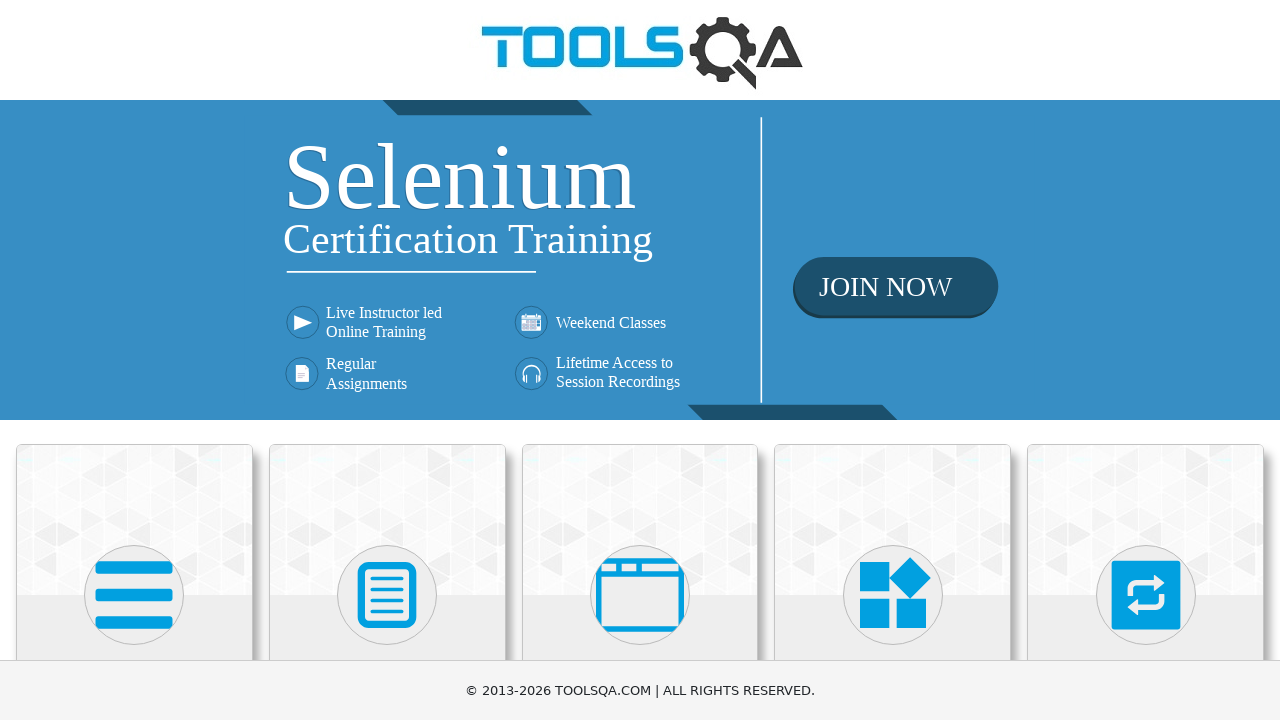

Scrolled down to see main content
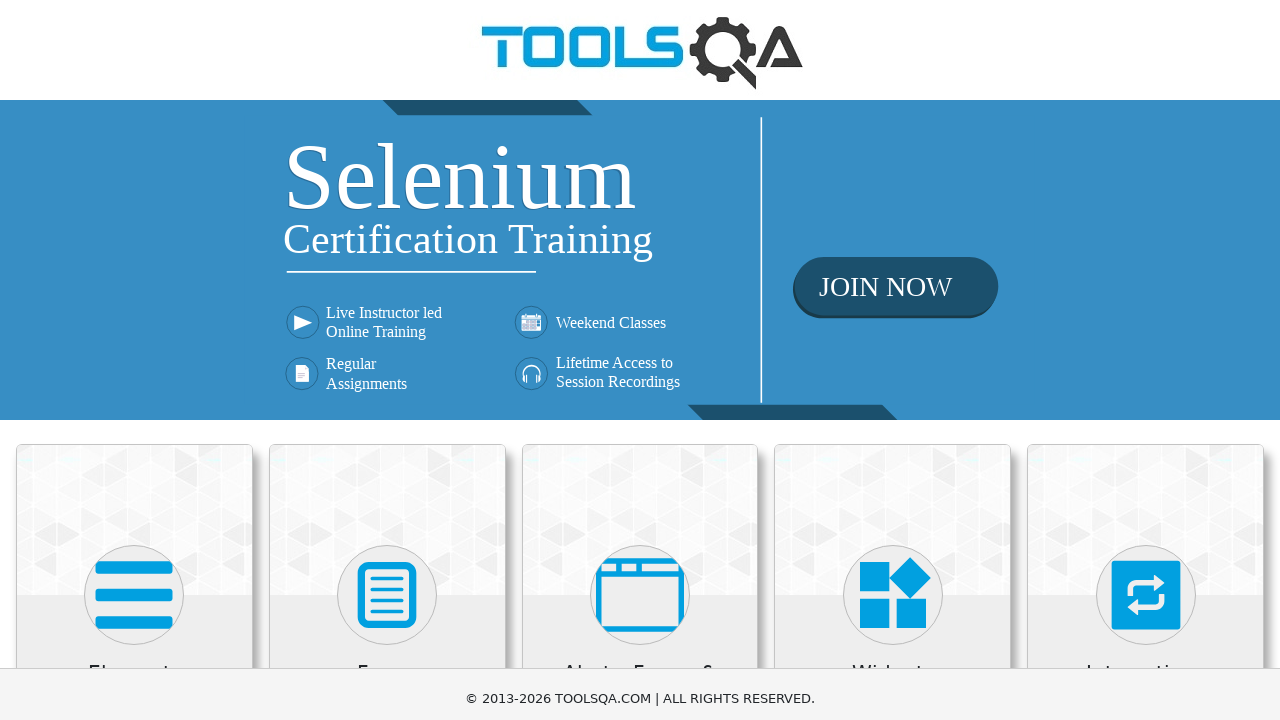

Clicked on Alerts, Frame & Windows category at (640, 395) on div.home-body > div
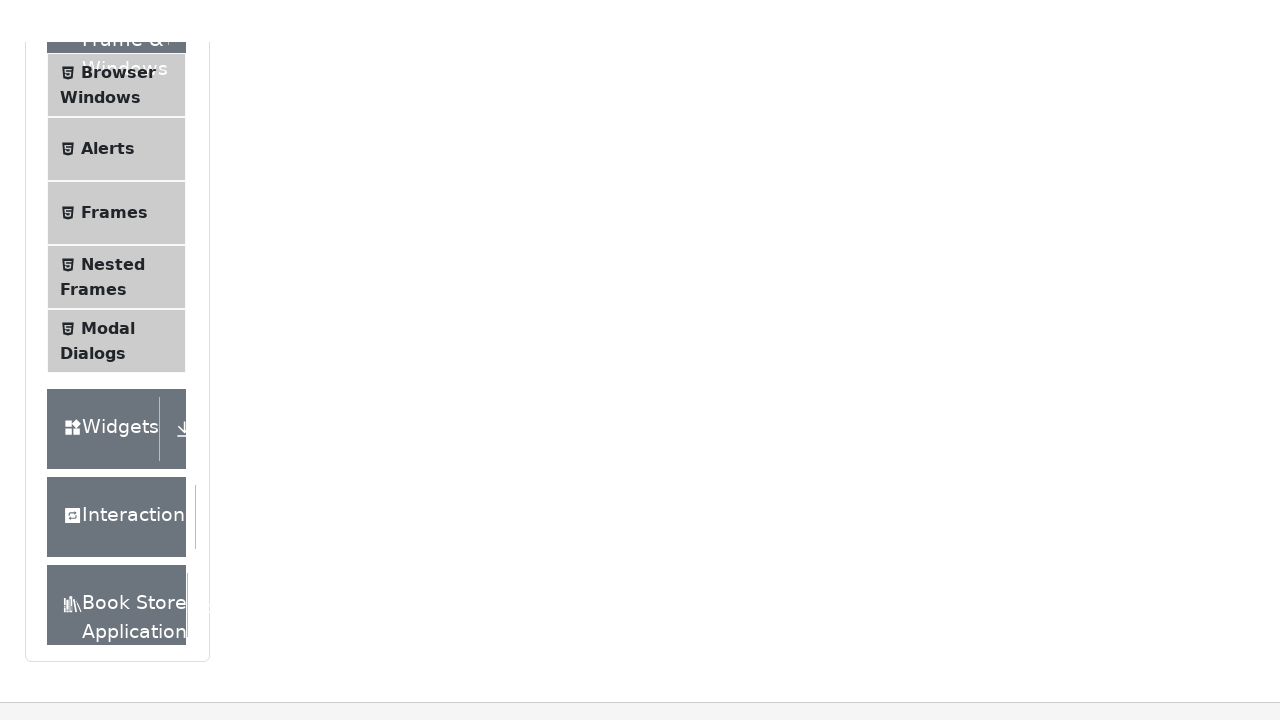

Scrolled down to see menu items
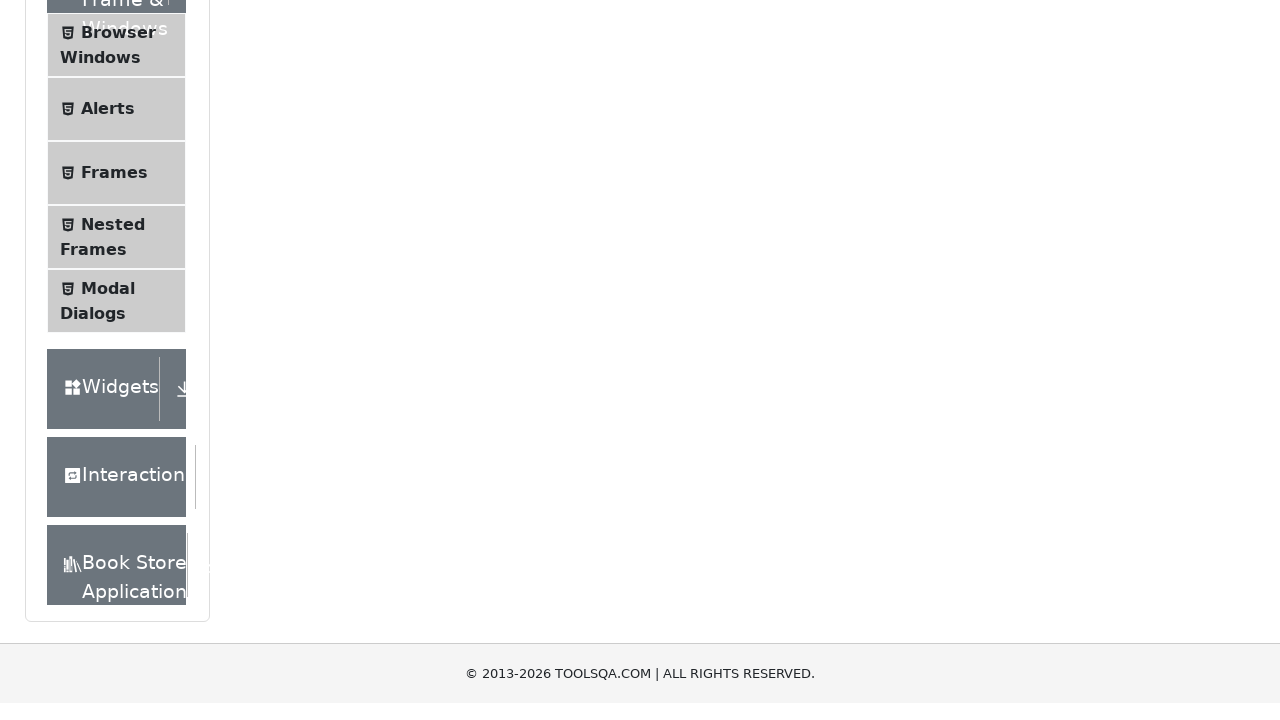

Clicked on Browser Windows menu item at (116, 137) on li:has-text('Browser Windows')
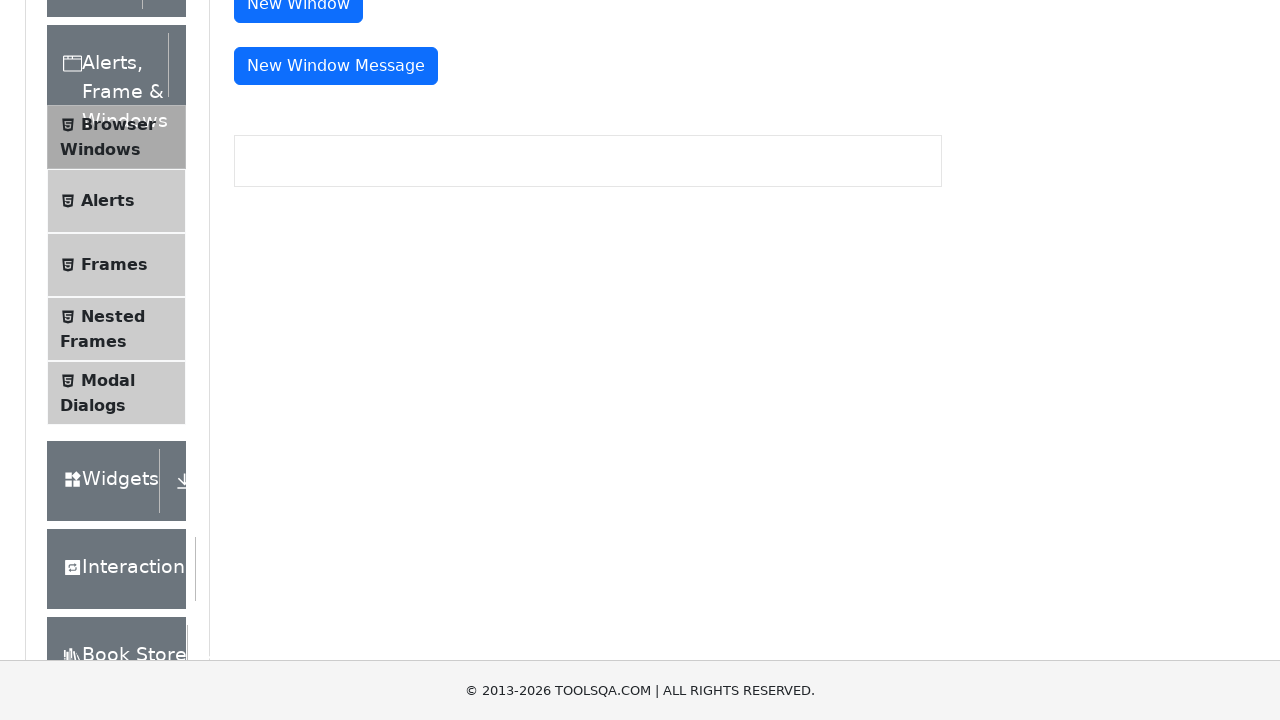

Scrolled down to see the New Tab button
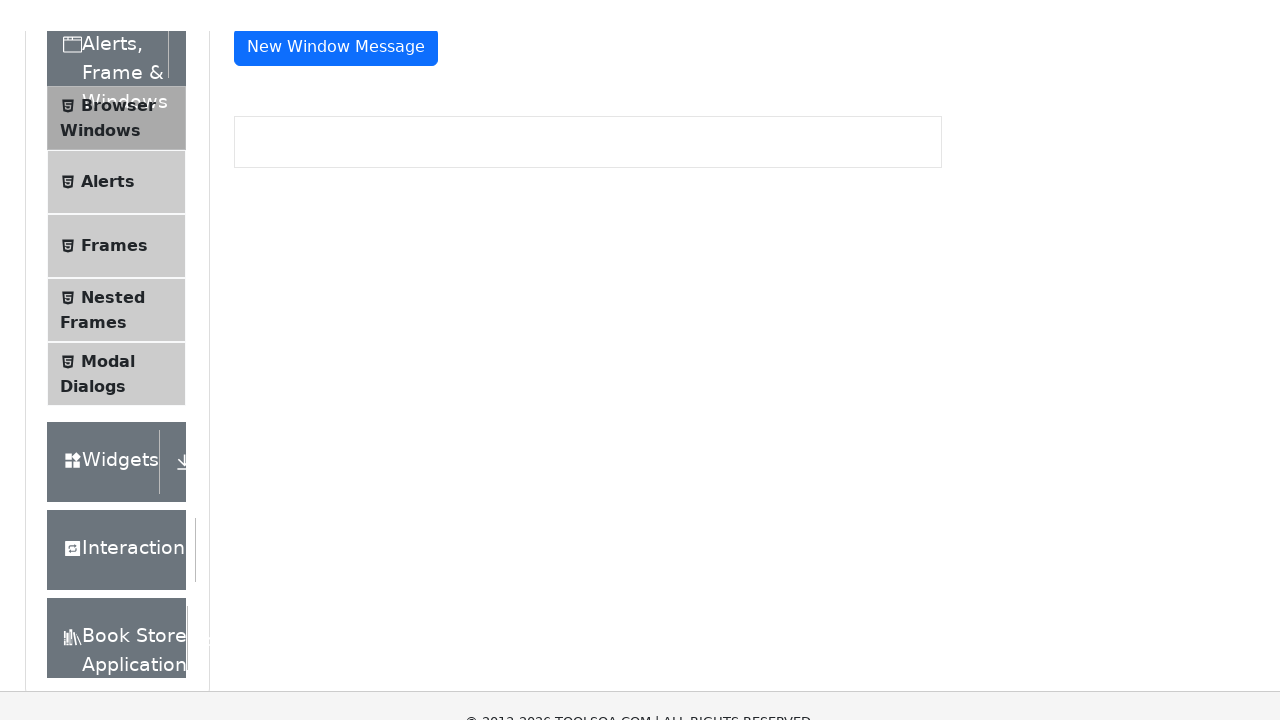

Clicked New Tab button to open a new tab at (280, 242) on #tabButton
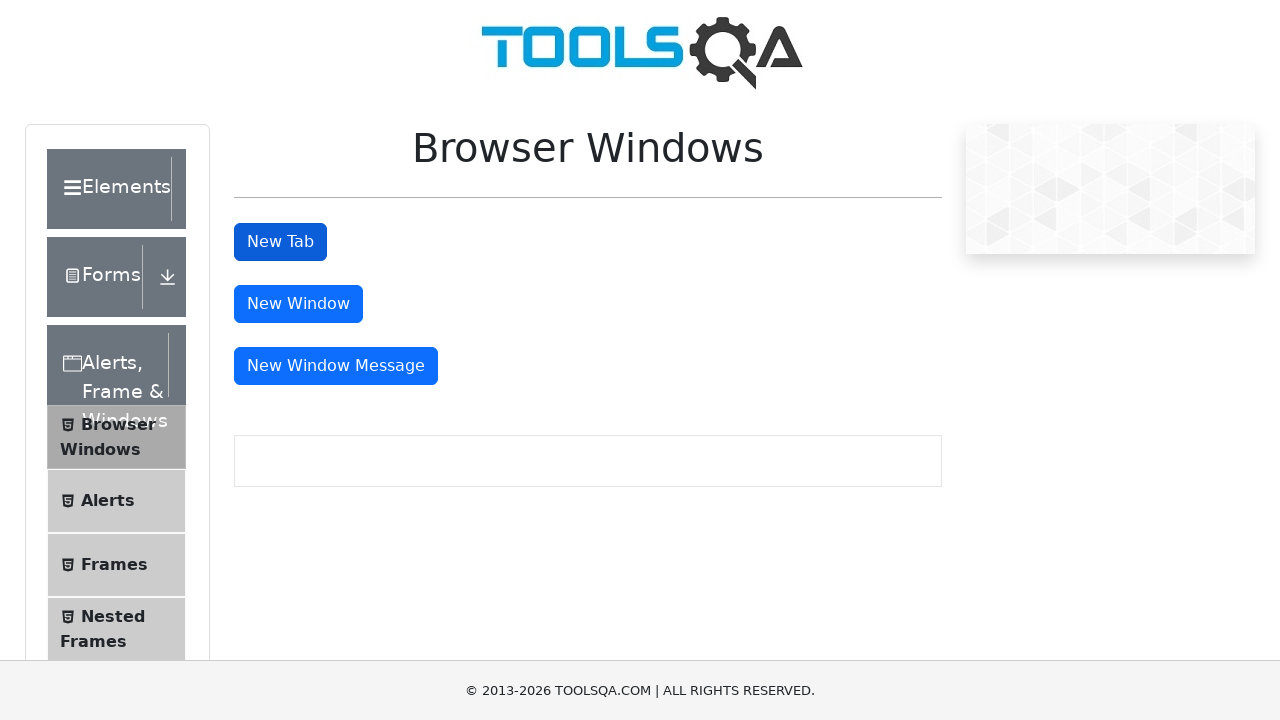

New tab page loaded
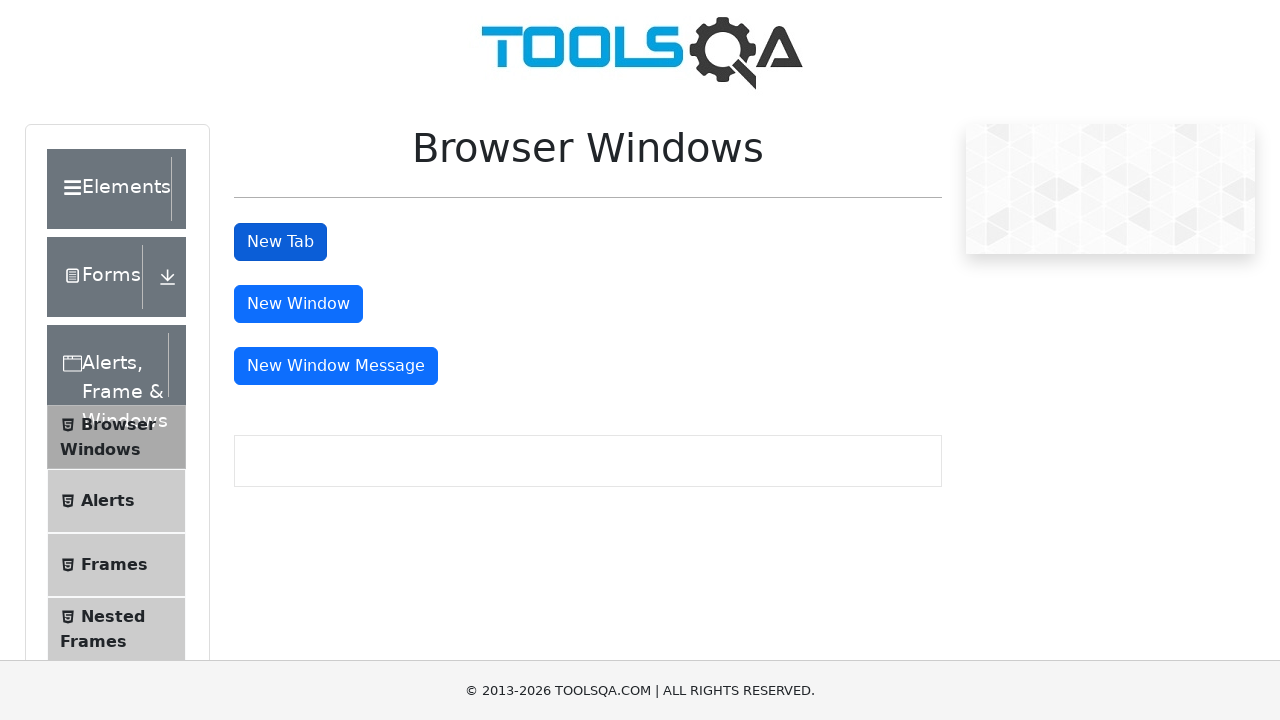

Verified content 'This is a sample page' in new tab
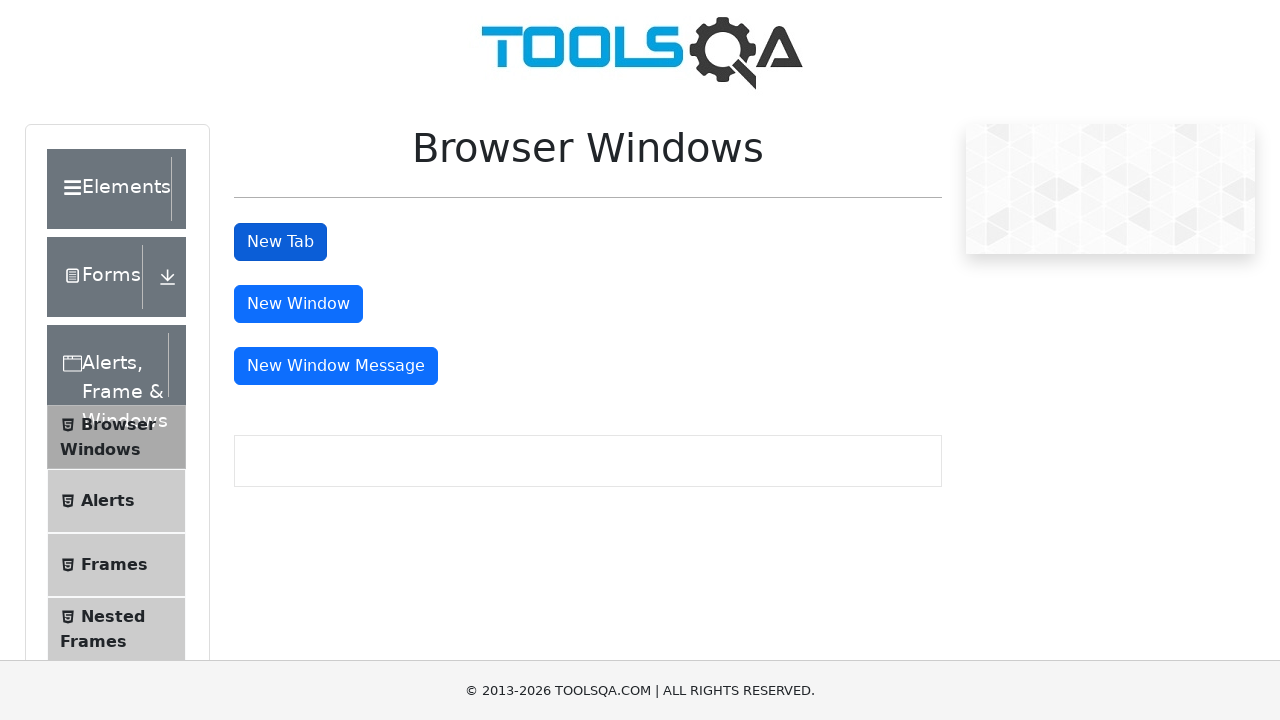

Captured screenshot of new tab
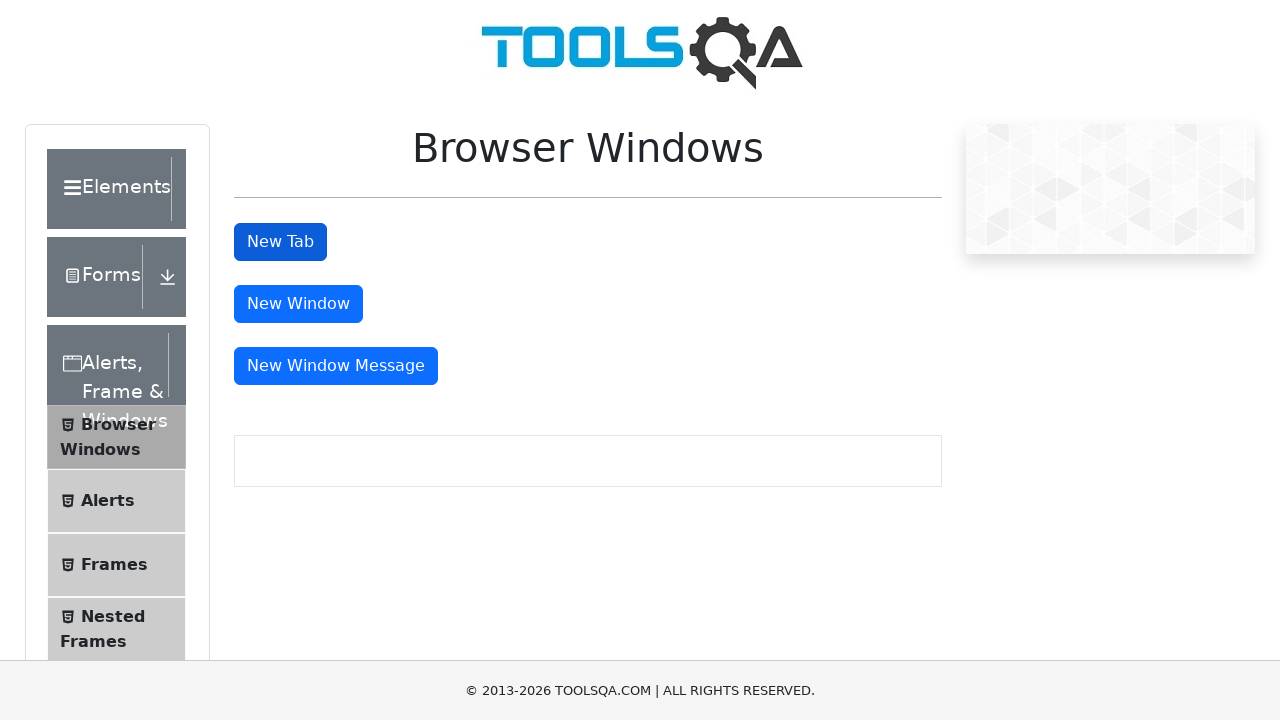

Switched back to main window
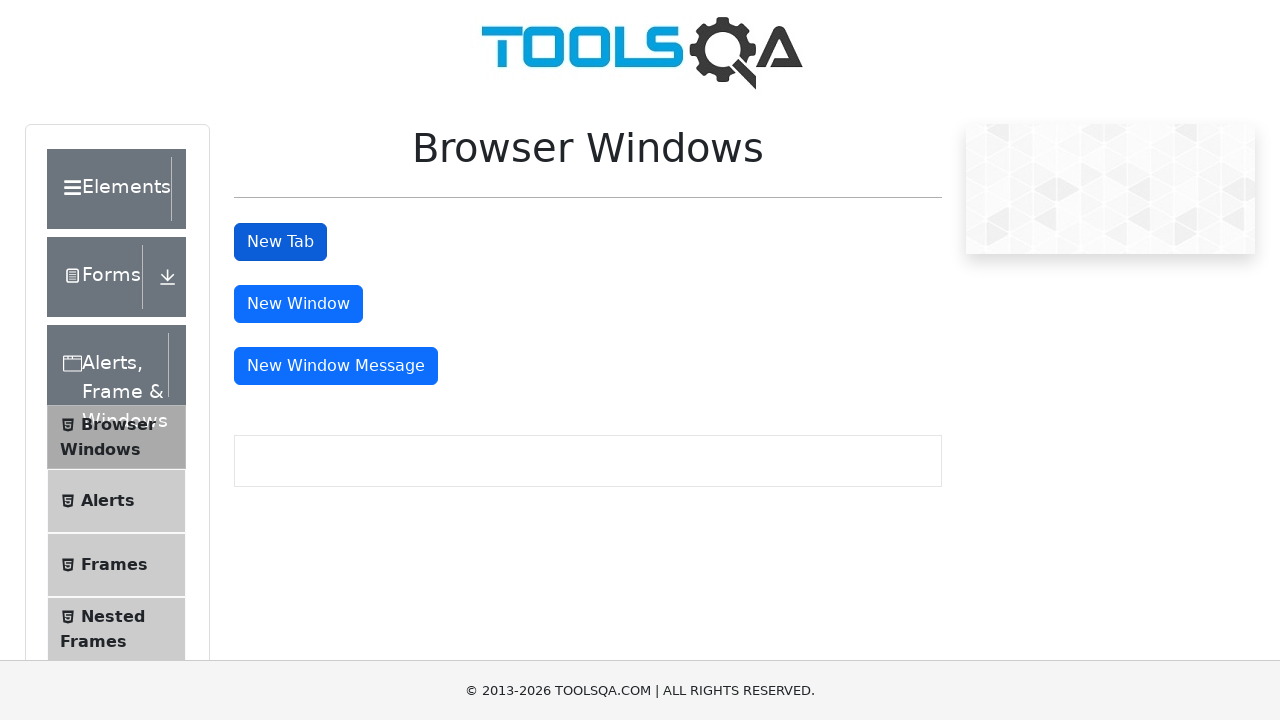

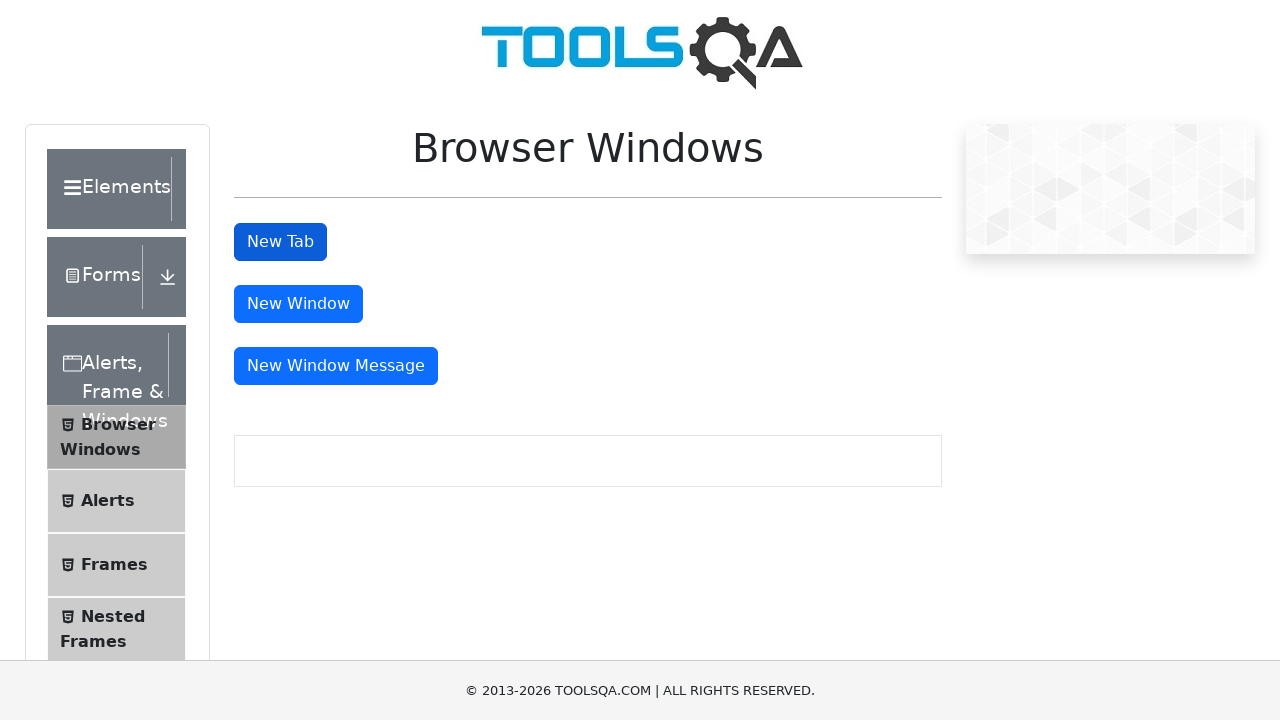